Tests e-commerce flow by browsing products, selecting a product, adding it to cart, and updating quantity in the cart

Starting URL: https://rahulshettyacademy.com/angularAppdemo/

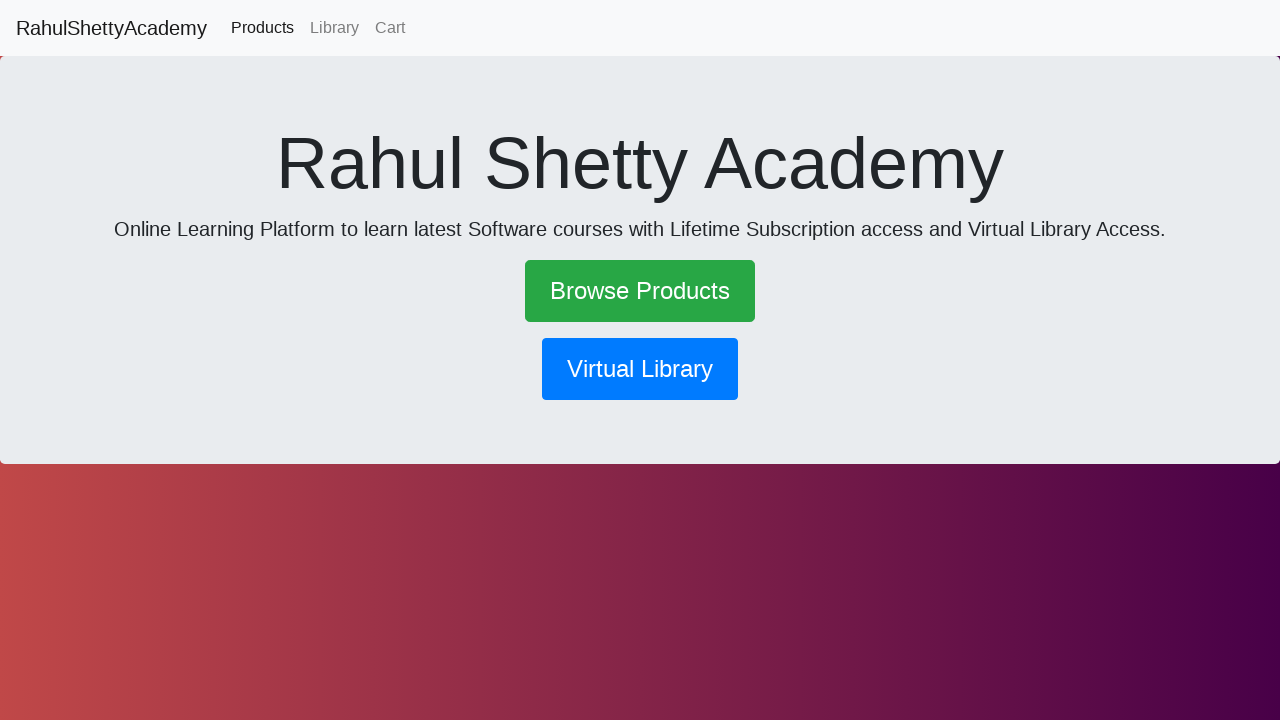

Clicked on Browse Products link at (640, 291) on a:has-text('Browse Products')
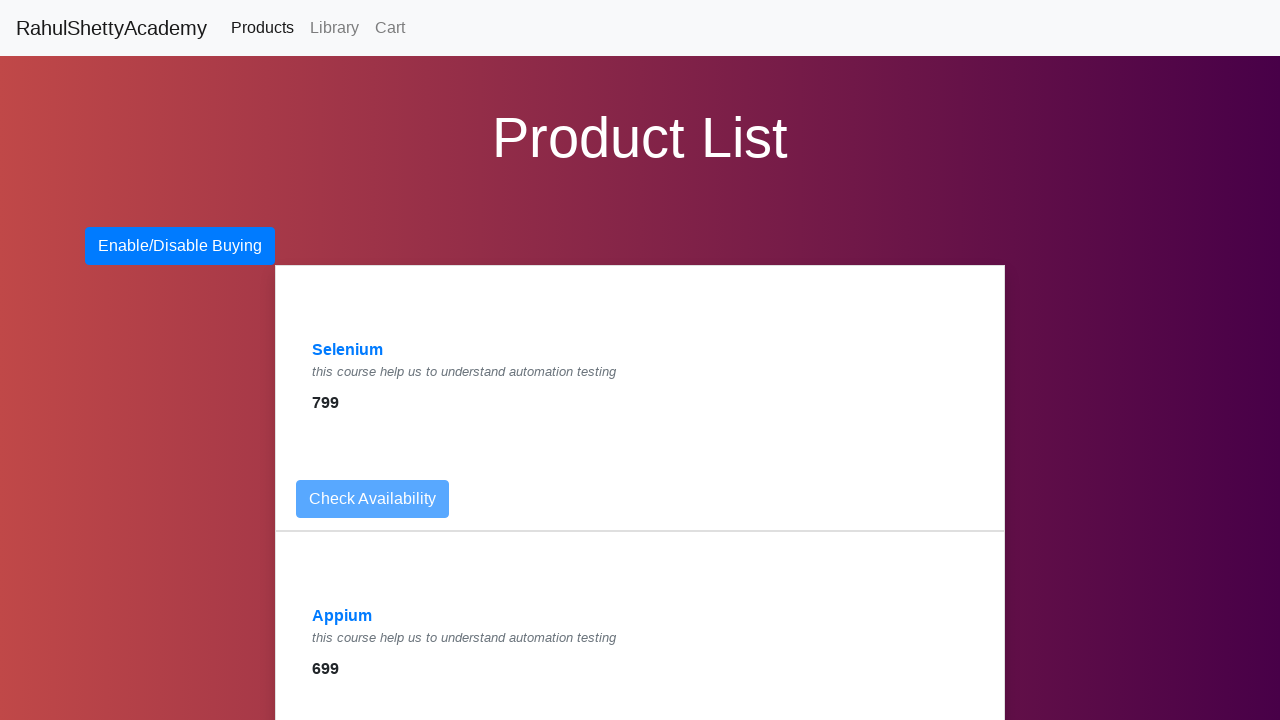

Clicked on Selenium product at (348, 350) on a:has-text('Selenium')
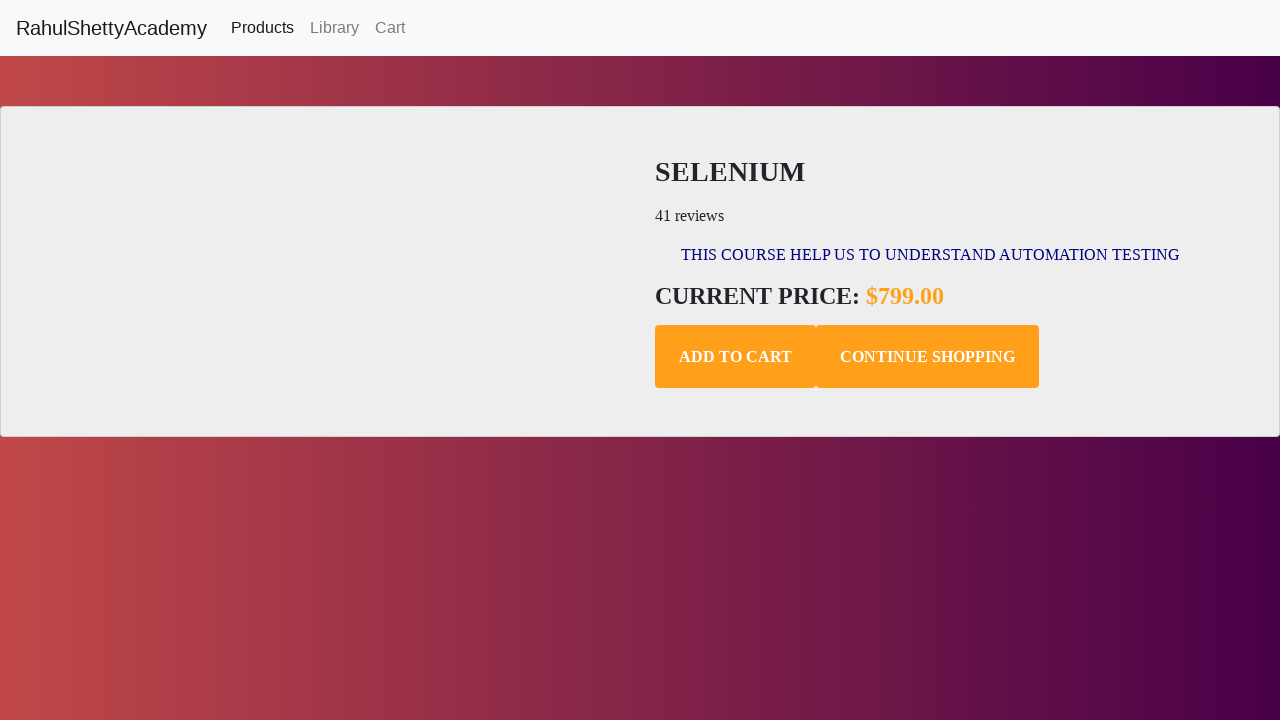

Clicked Add to Cart button at (736, 357) on button.add-to-cart
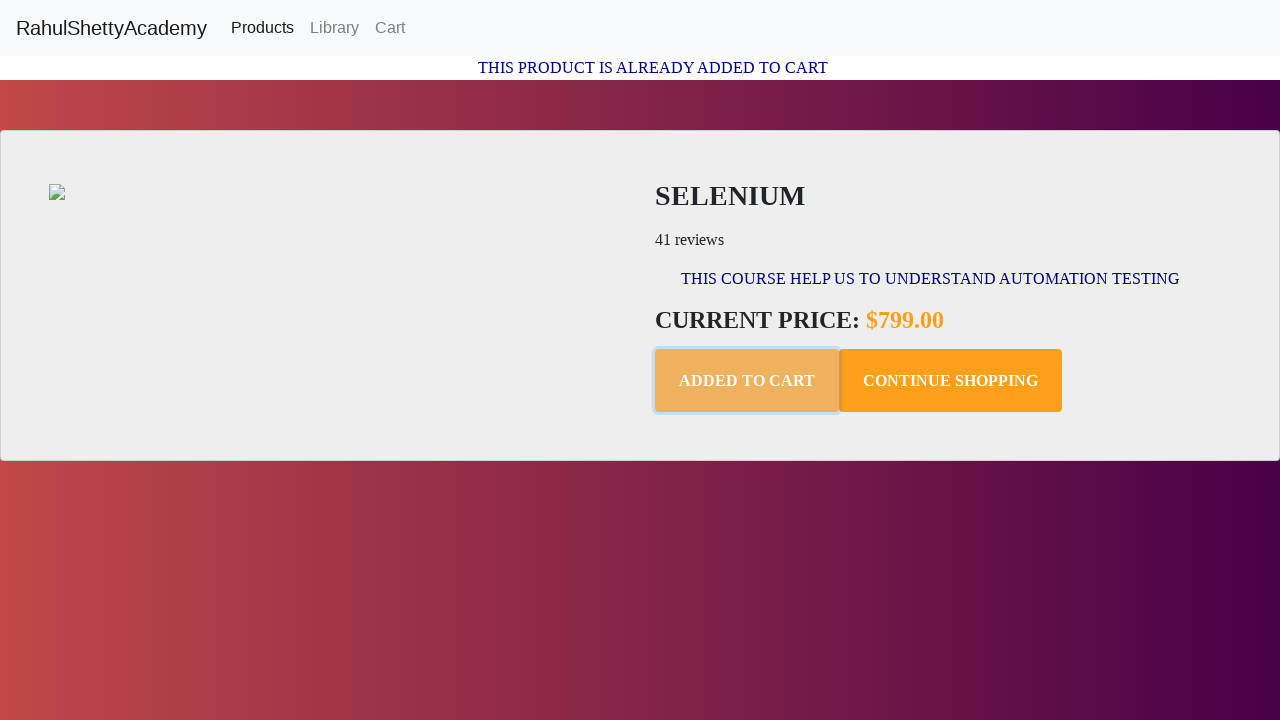

Clicked on Cart header link at (390, 28) on a:has-text('Cart')
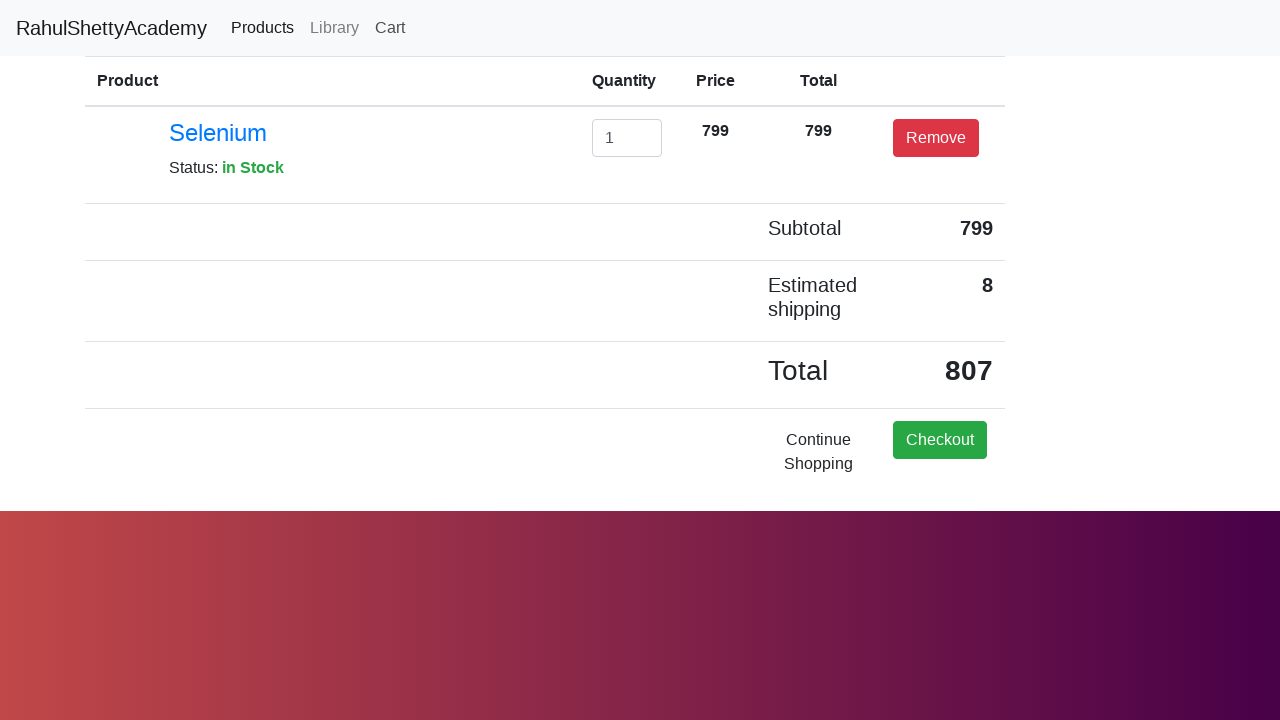

Located quantity field in cart
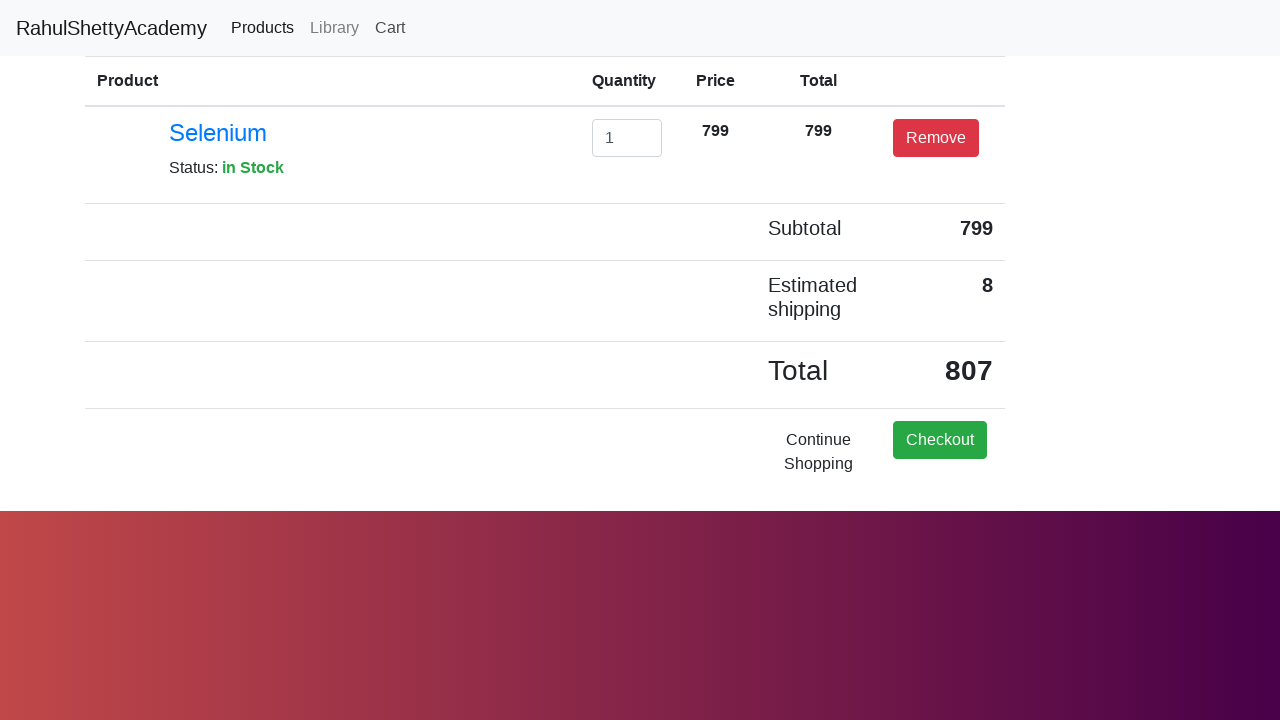

Cleared quantity field on #exampleInputEmail1
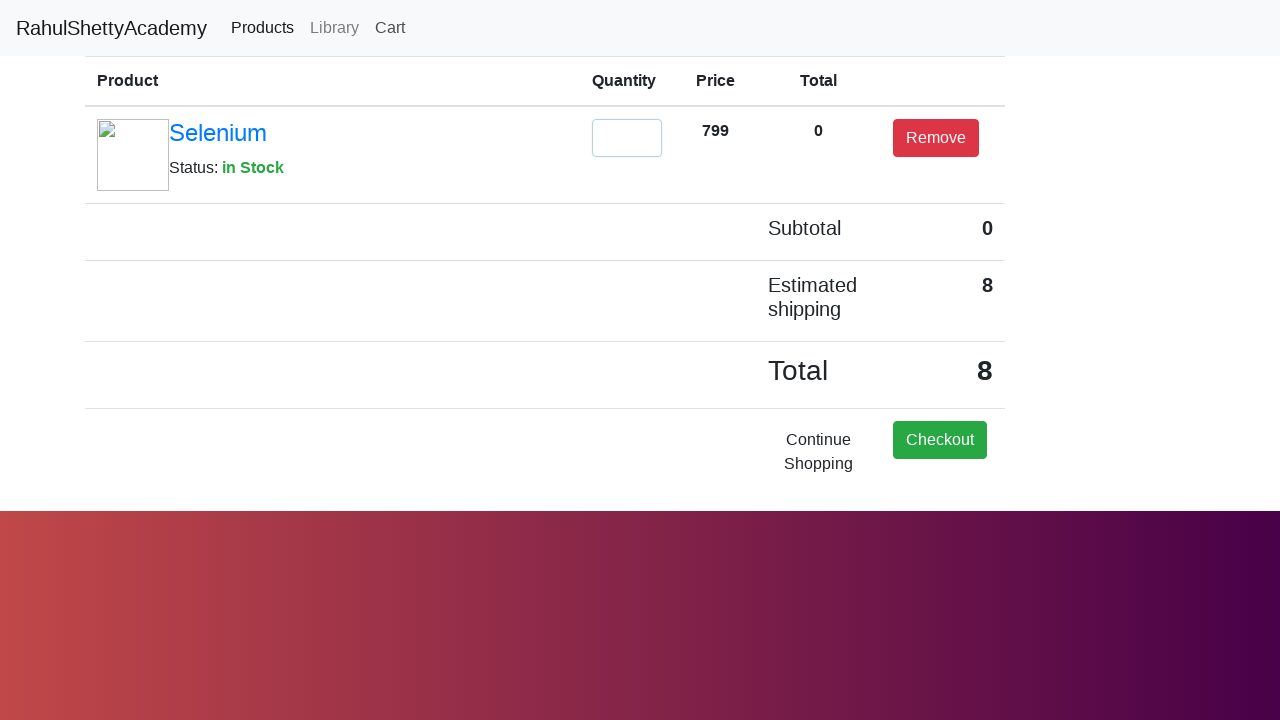

Updated quantity in cart to 2 on #exampleInputEmail1
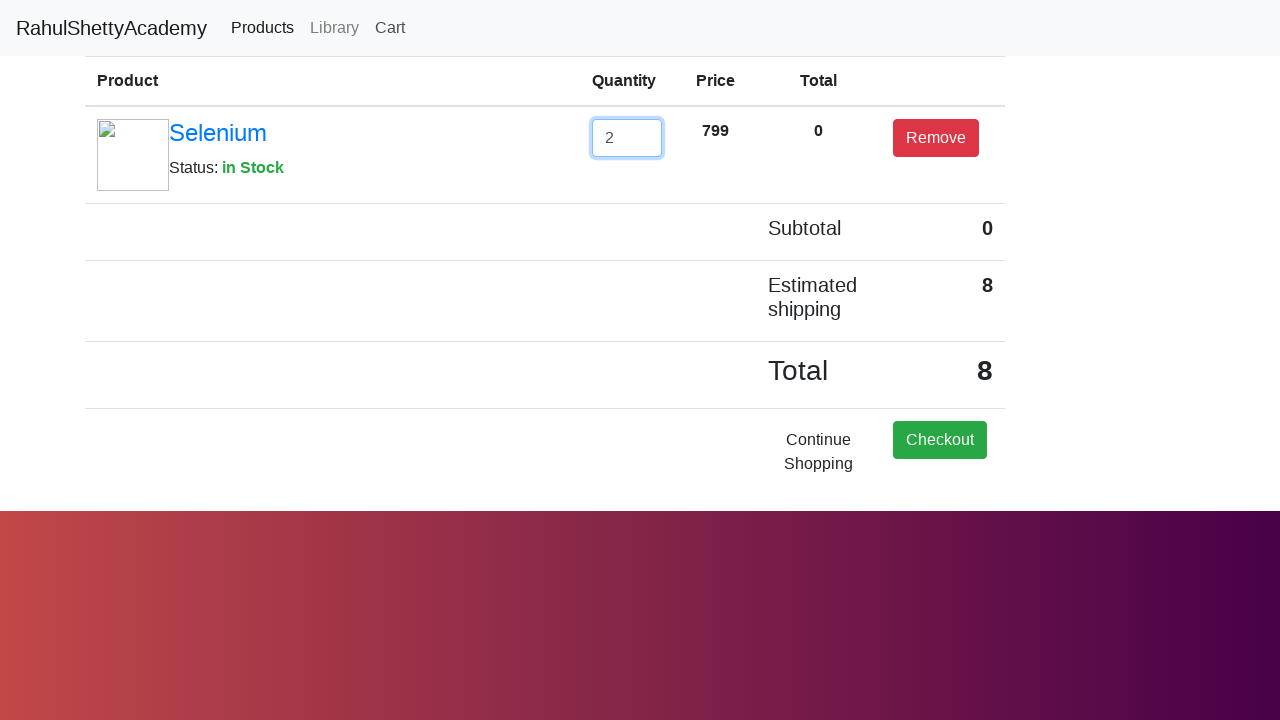

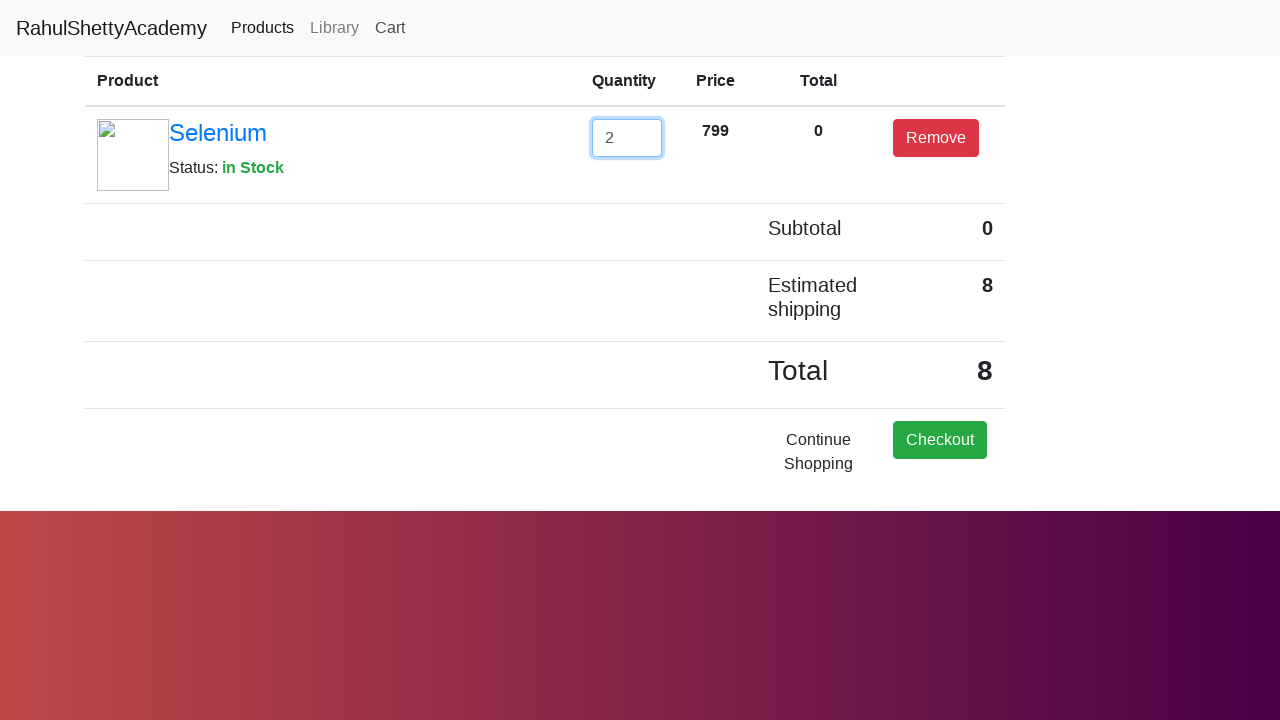